Tests modal functionality by clicking a button to open a modal and then closing it using JavaScript execution

Starting URL: https://formy-project.herokuapp.com/modal

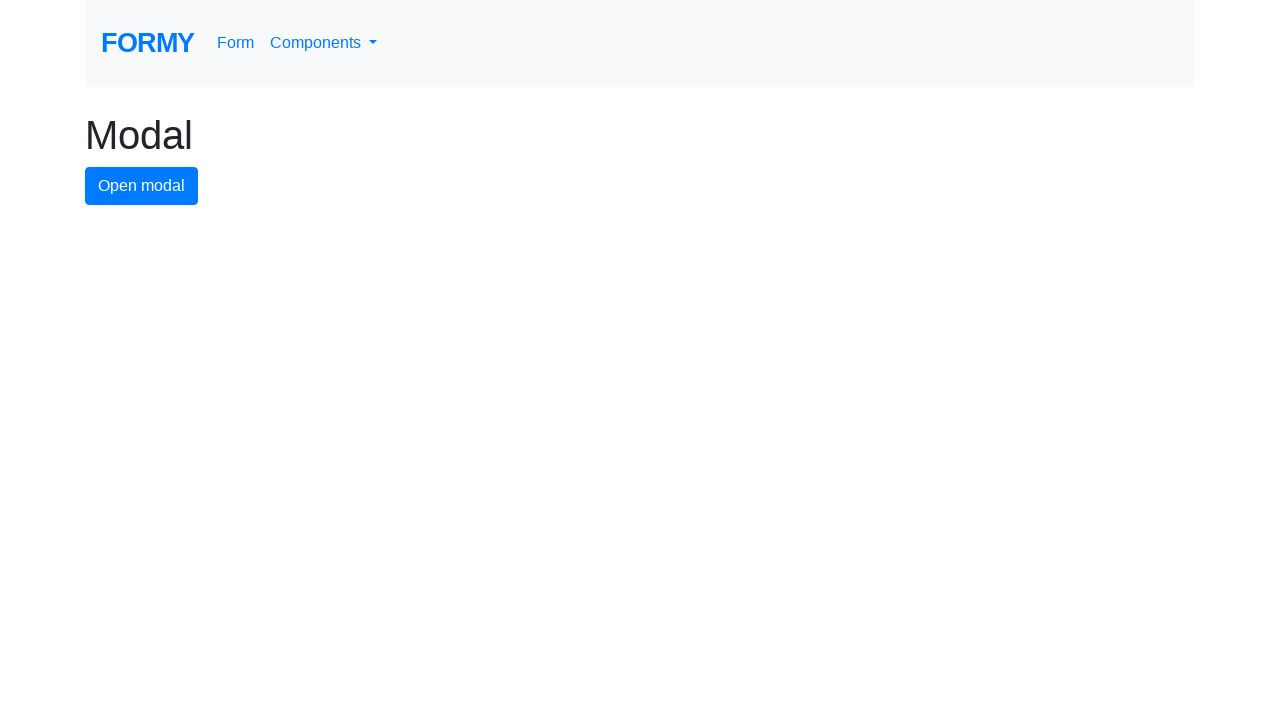

Clicked modal button to open the modal at (142, 186) on #modal-button
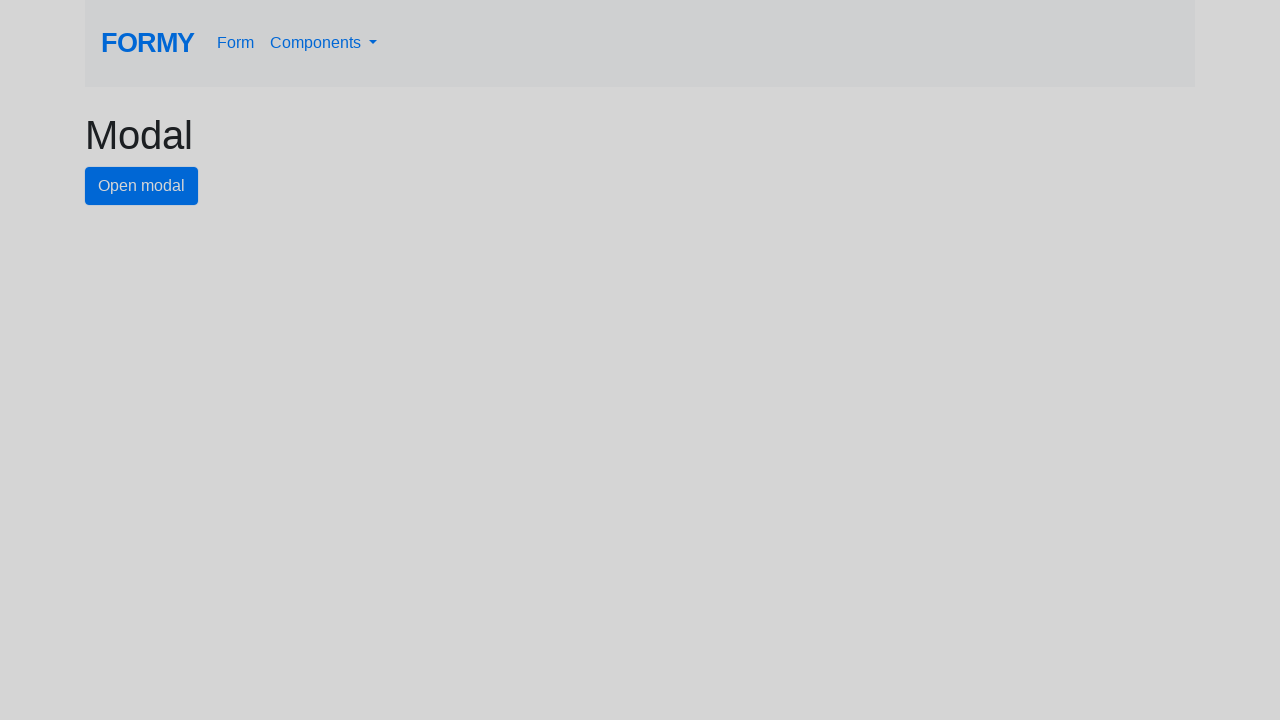

Modal appeared and close button became visible
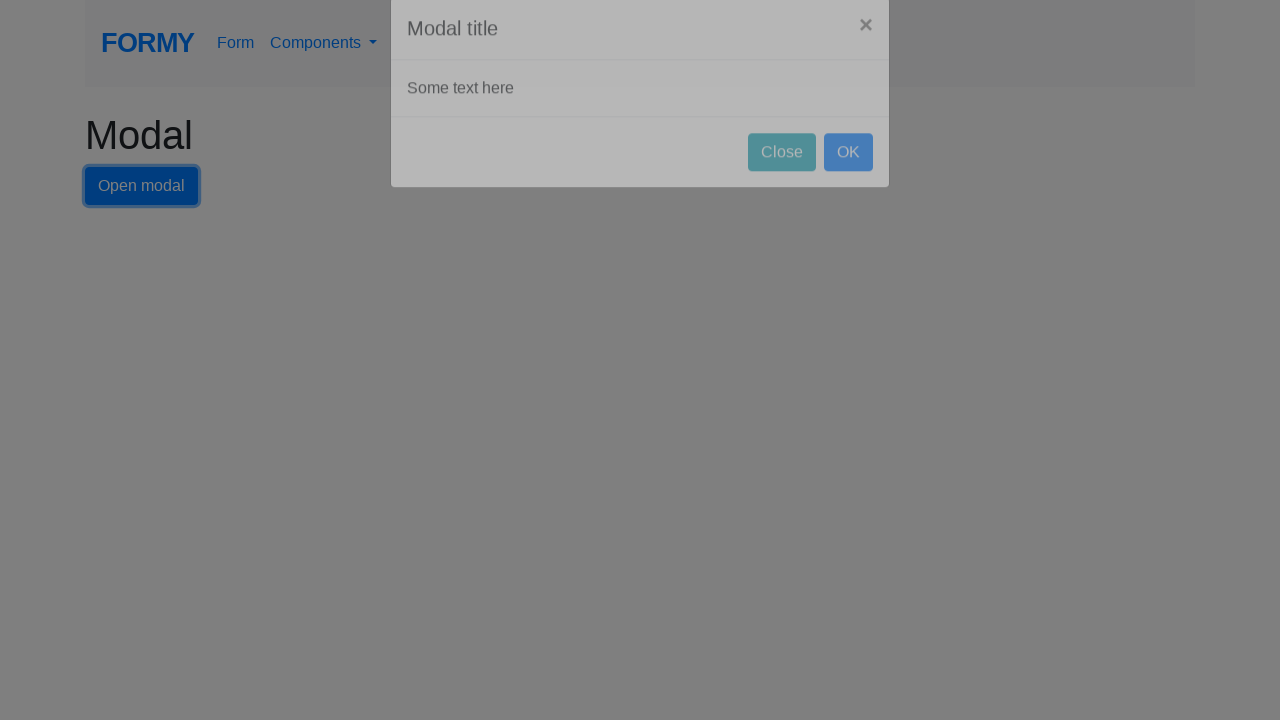

Executed JavaScript to close the modal by clicking close button
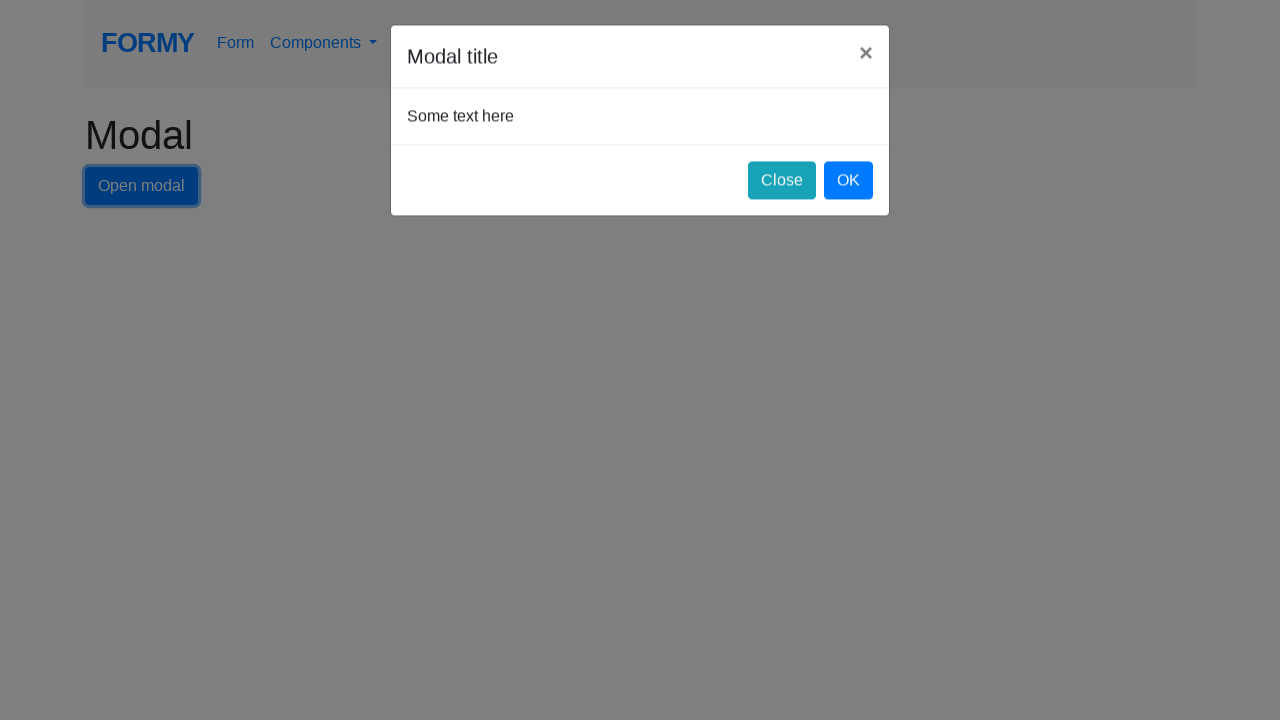

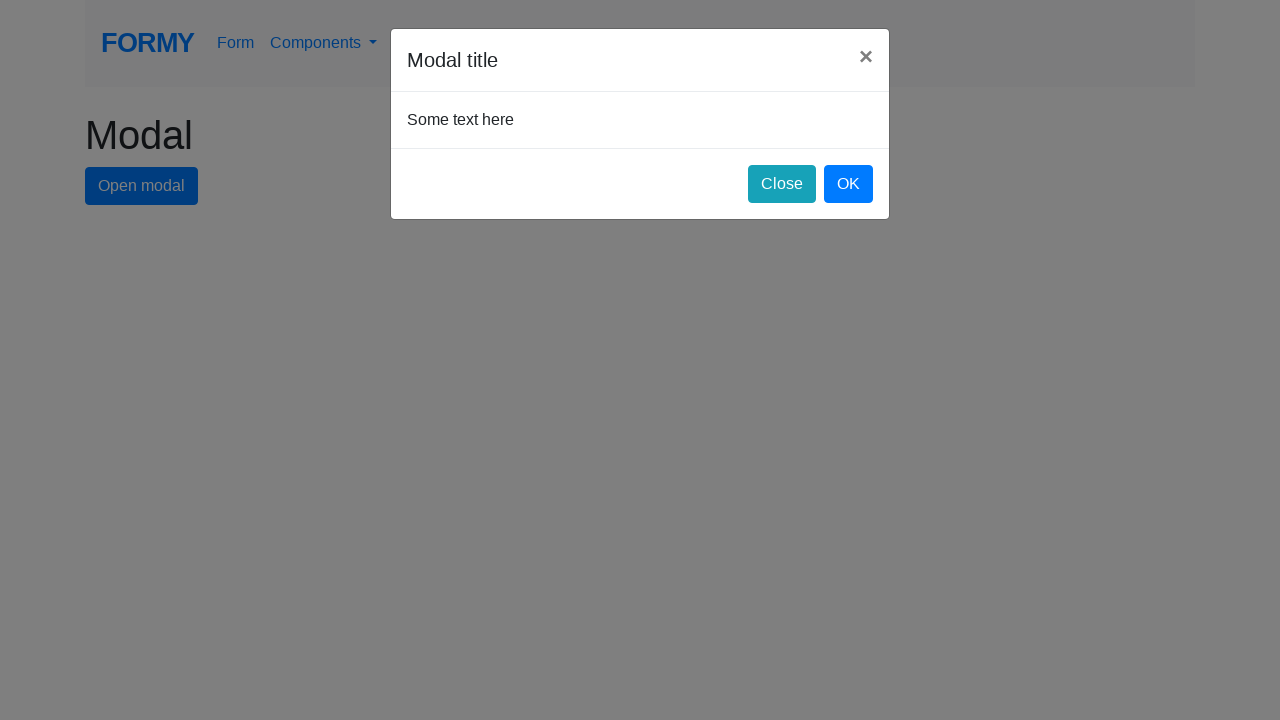